Navigates to Greenstech website, clicks on interview questions section and then clicks on CTS link

Starting URL: http://greenstech.in/selenium-course-content.html

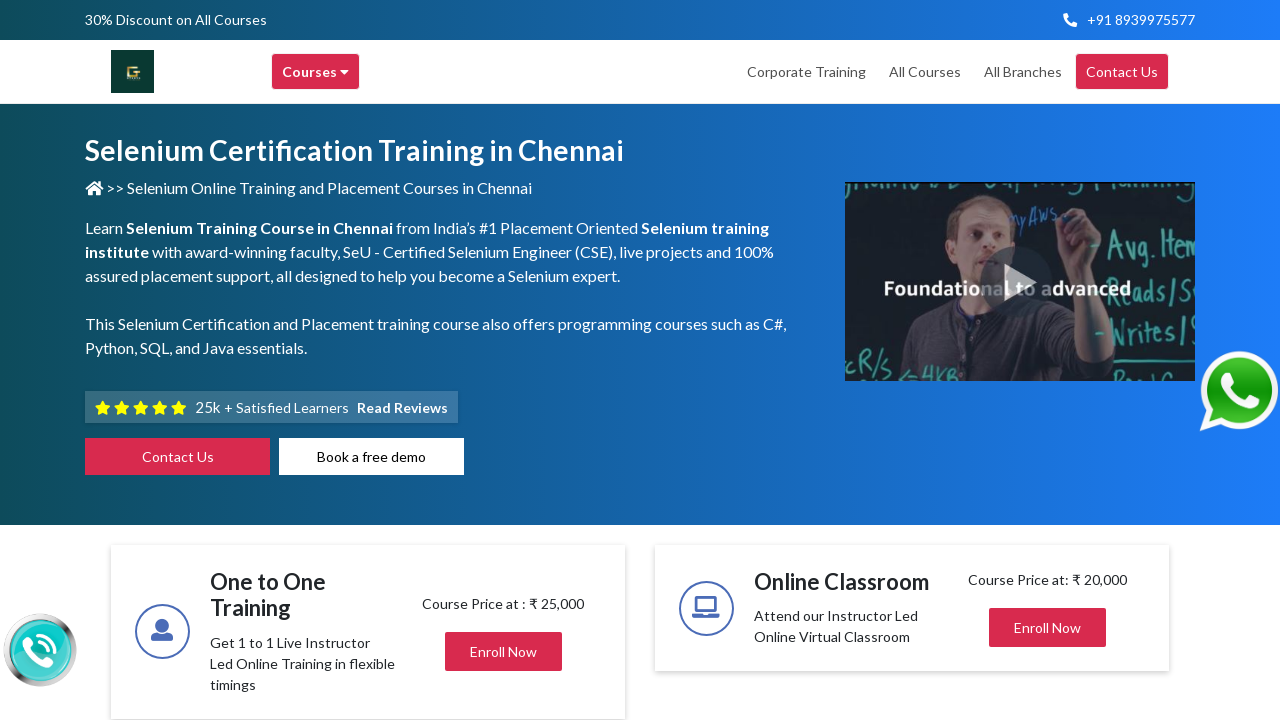

Clicked on interview questions heading at (1048, 361) on #heading20
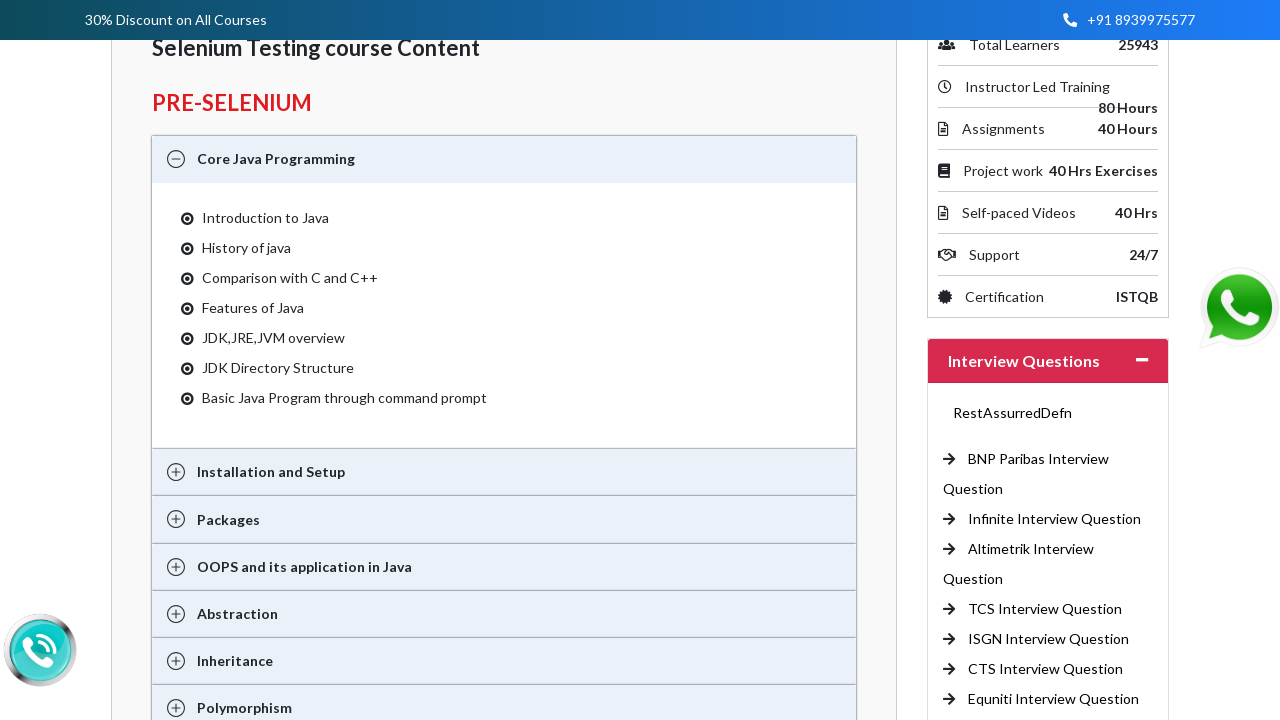

Clicked on CTS link at (1046, 669) on (//a[@target='_blank'])[102]
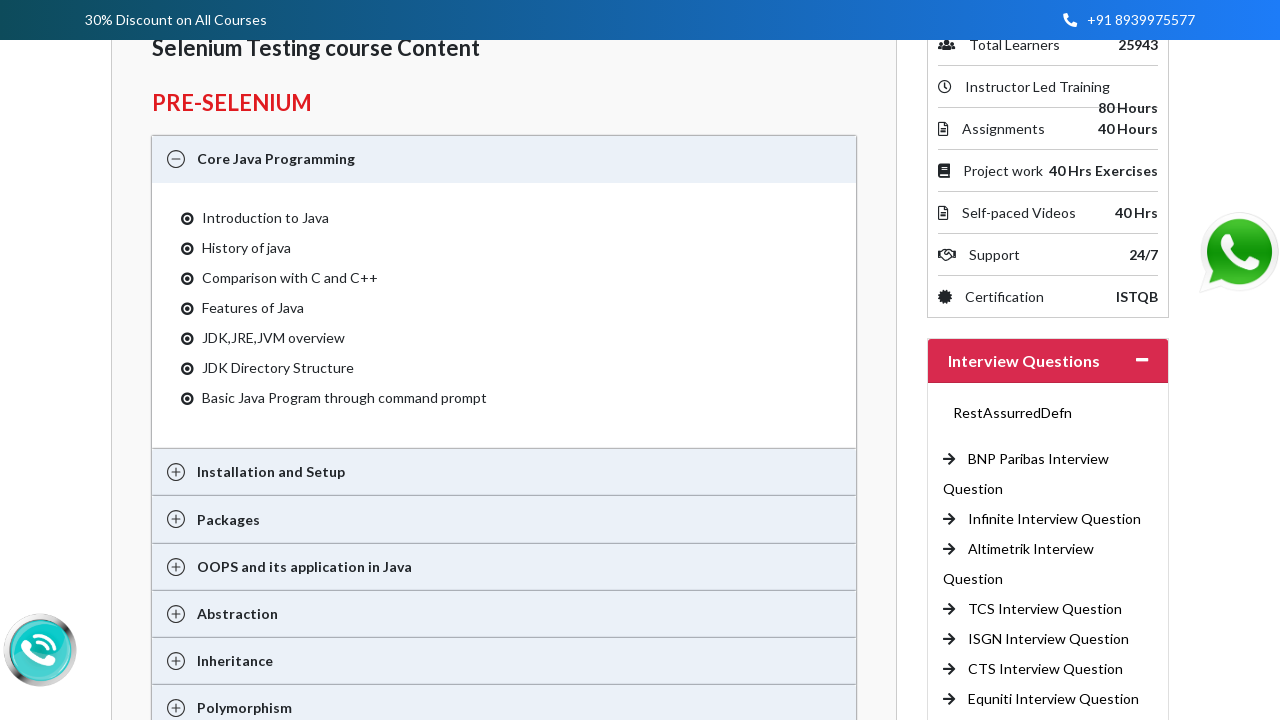

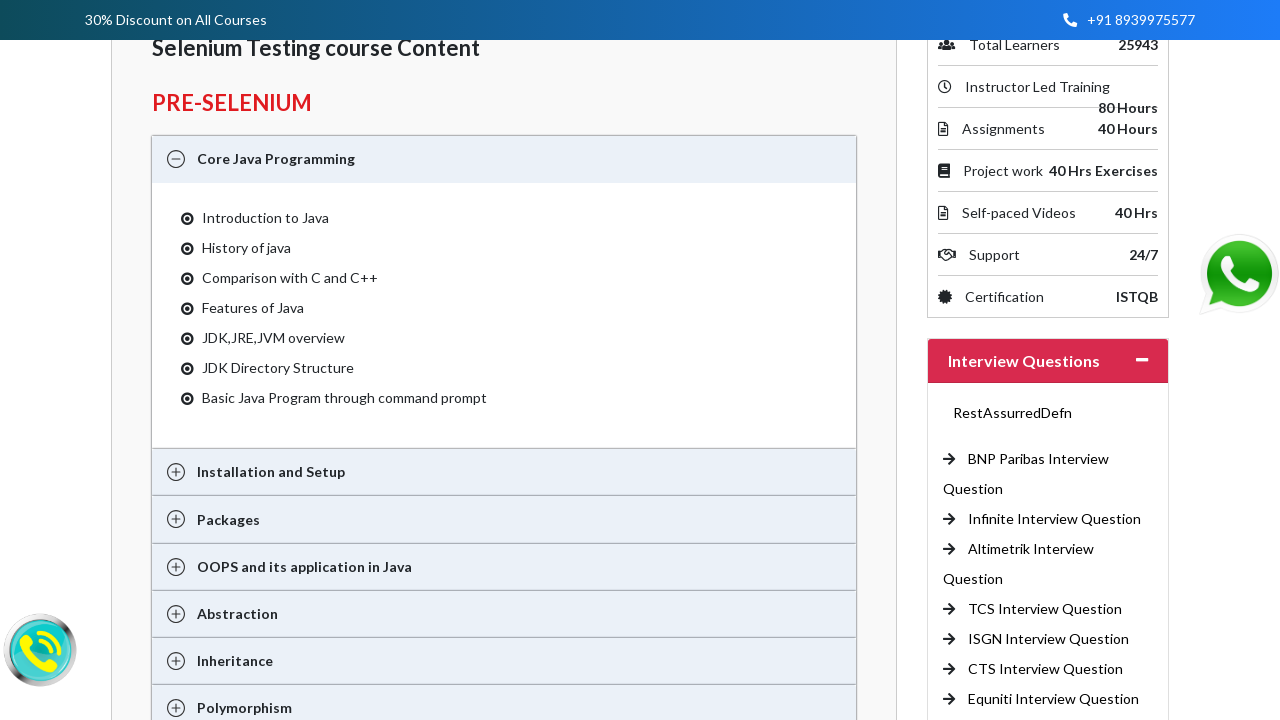